Tests infinite scroll functionality by scrolling down the page and waiting for additional quotes to load.

Starting URL: http://quotes.toscrape.com/scroll

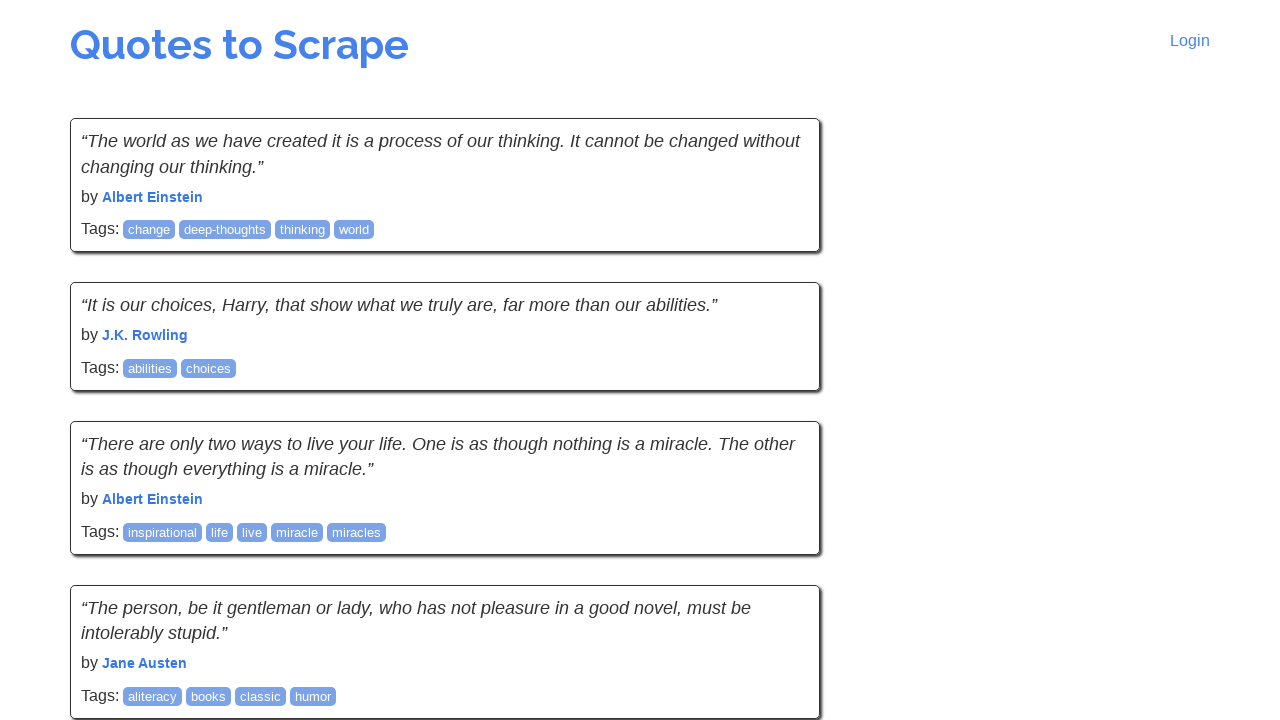

Initial quotes loaded on the page
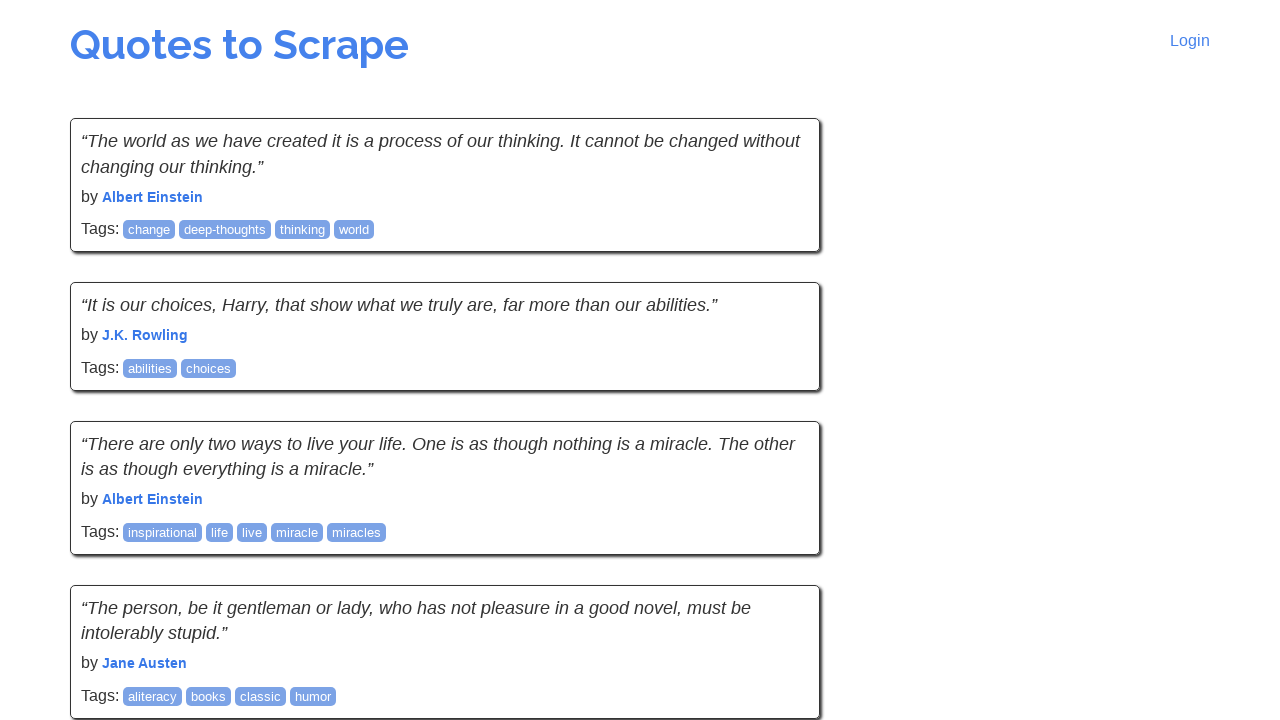

Scrolled to the bottom of the page
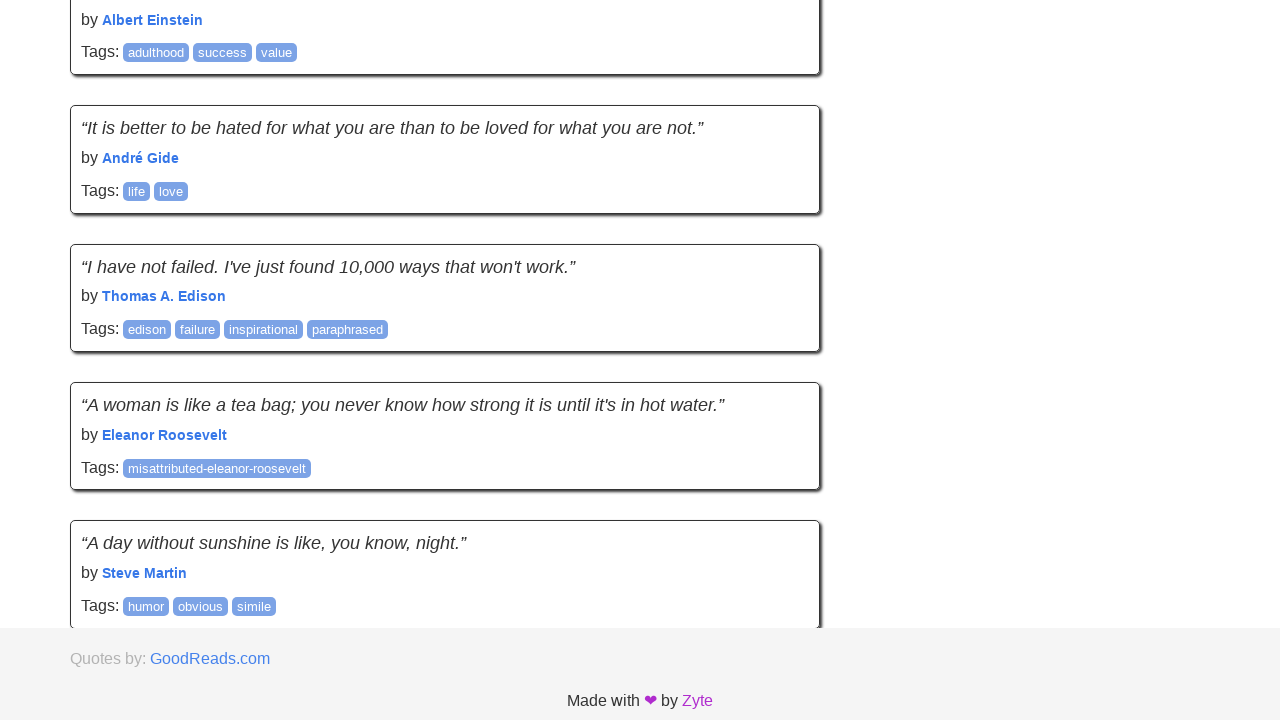

Additional quotes loaded after scrolling (11th quote detected)
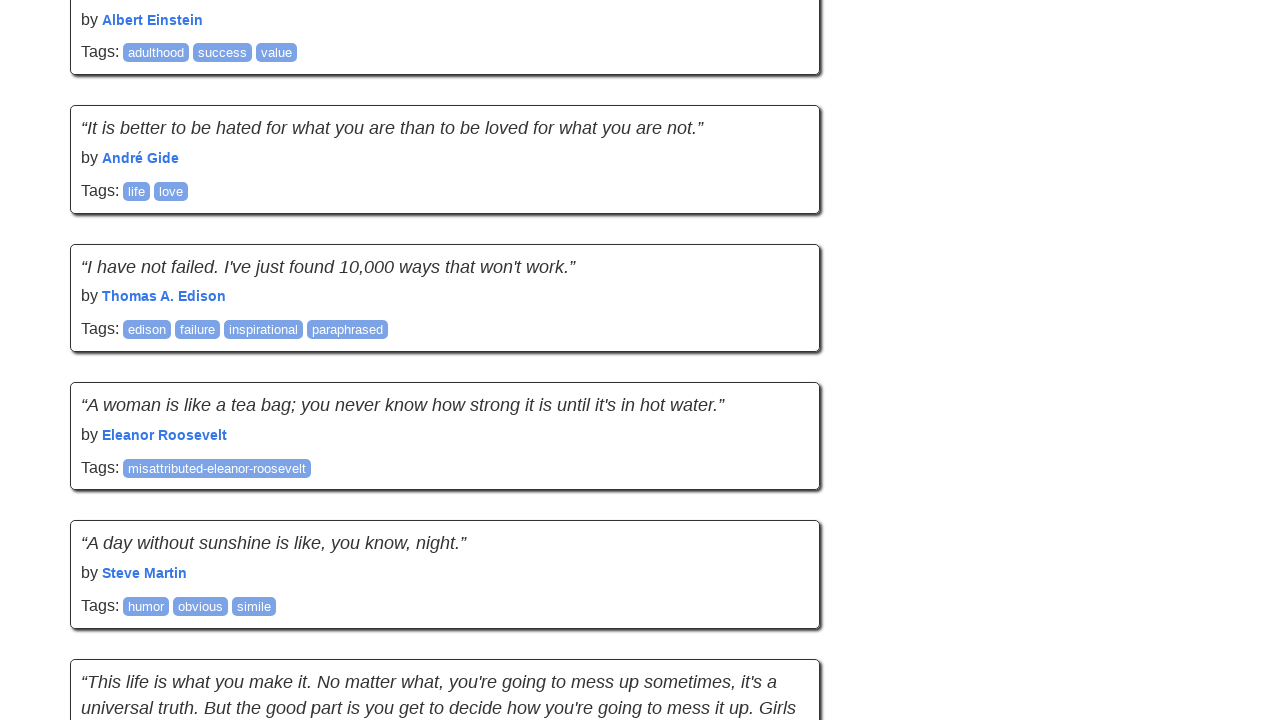

Verified quotes are present on the page
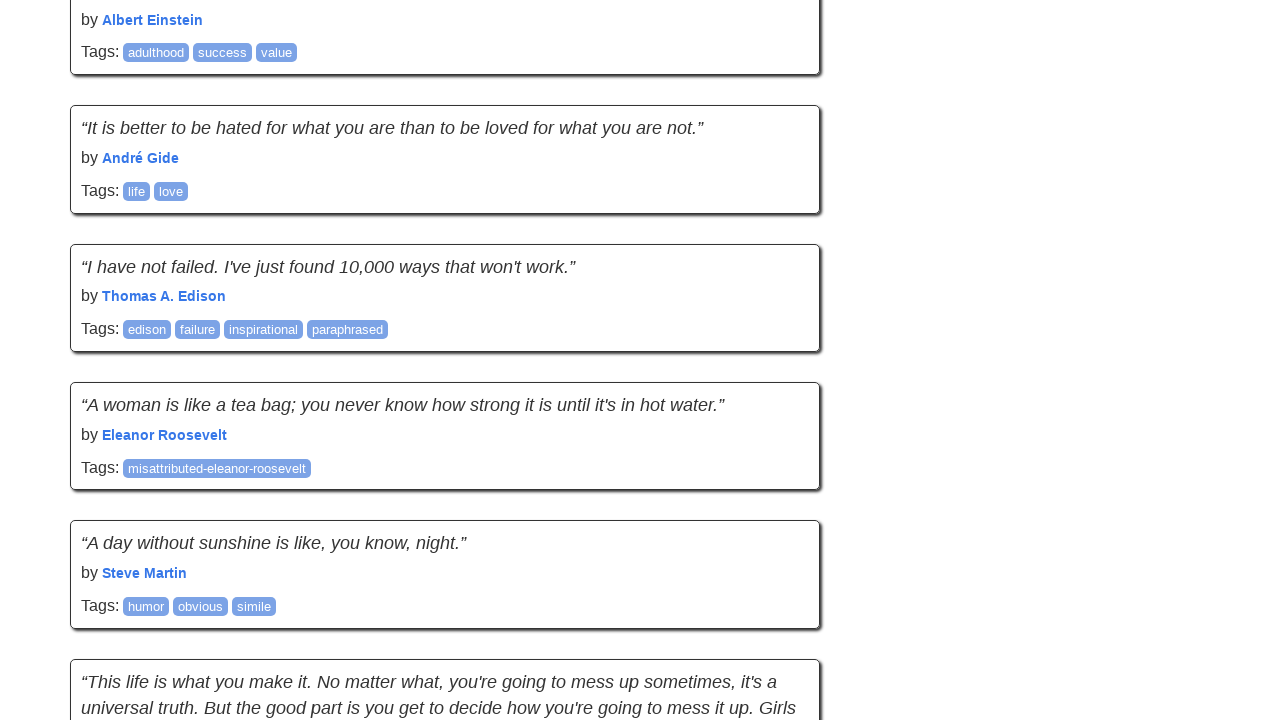

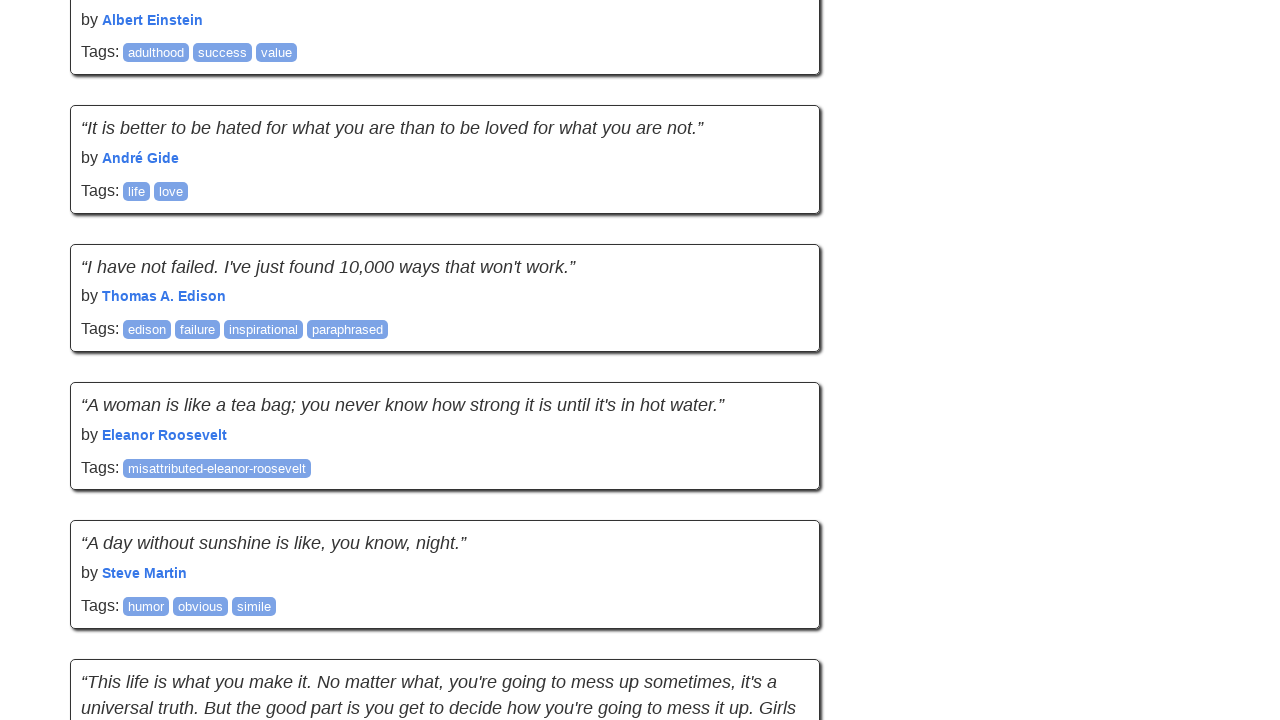